Tests file download functionality by clicking on a download link on the page. The original script also verified the file on the filesystem, but this test focuses on the browser automation portion of clicking the download link.

Starting URL: http://the-internet.herokuapp.com/download

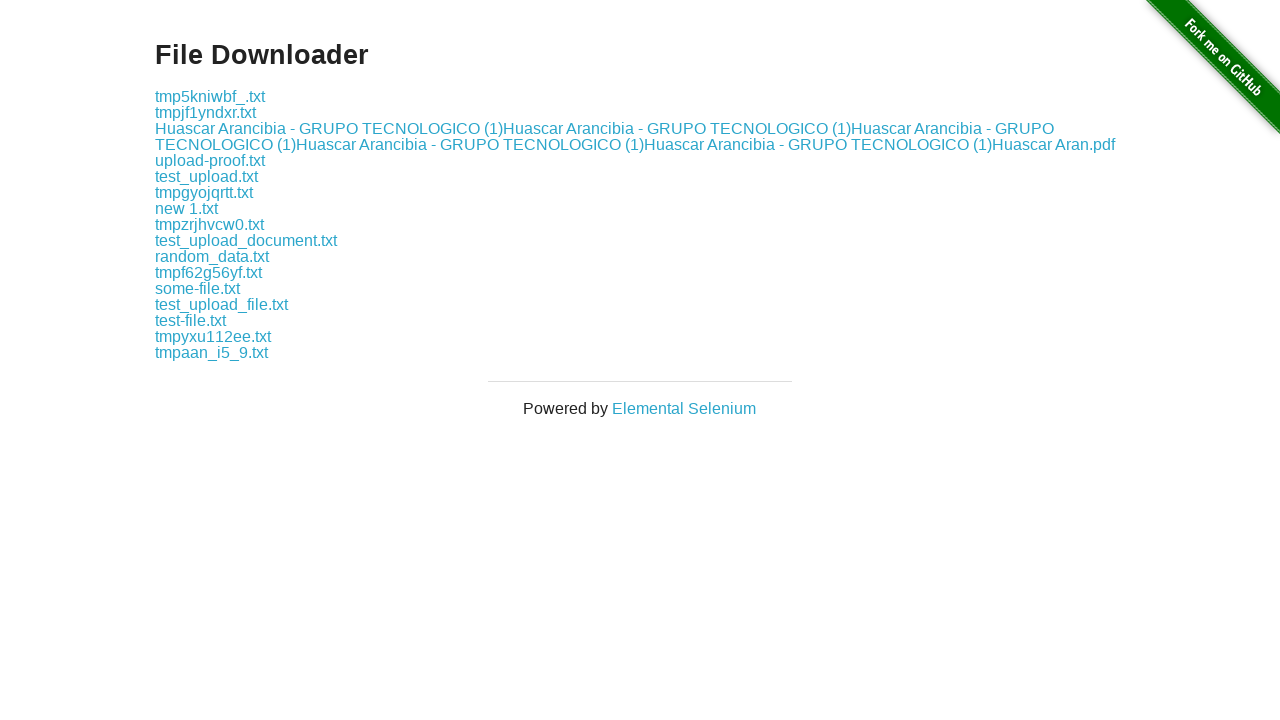

Waited for download links to be visible
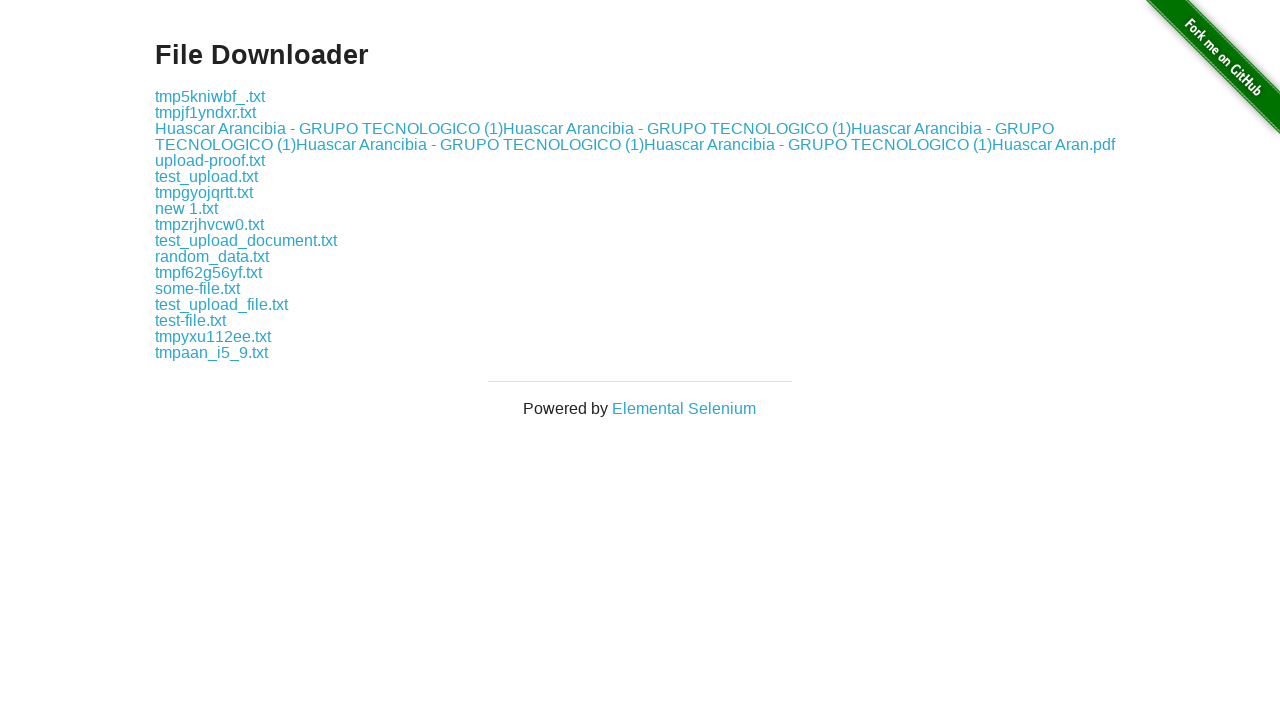

Located all download links on the page
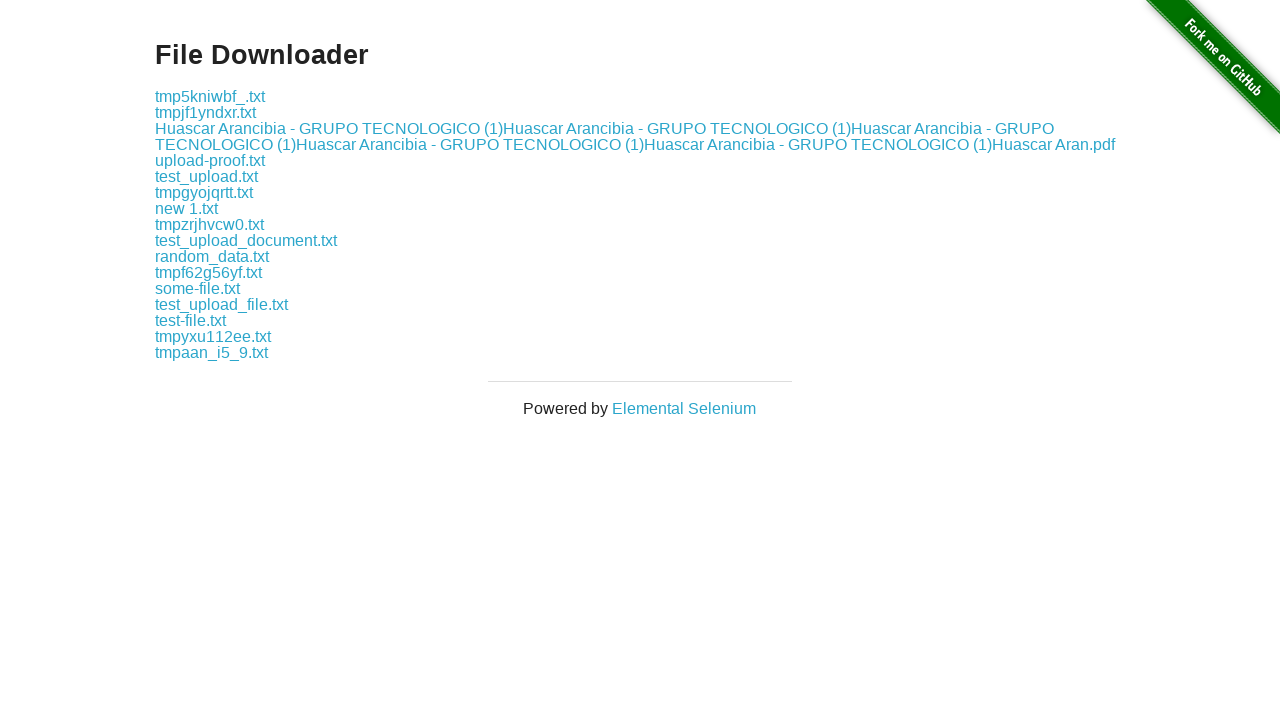

Clicked the first download link at (210, 96) on xpath=//div[@class='example']/a >> nth=0
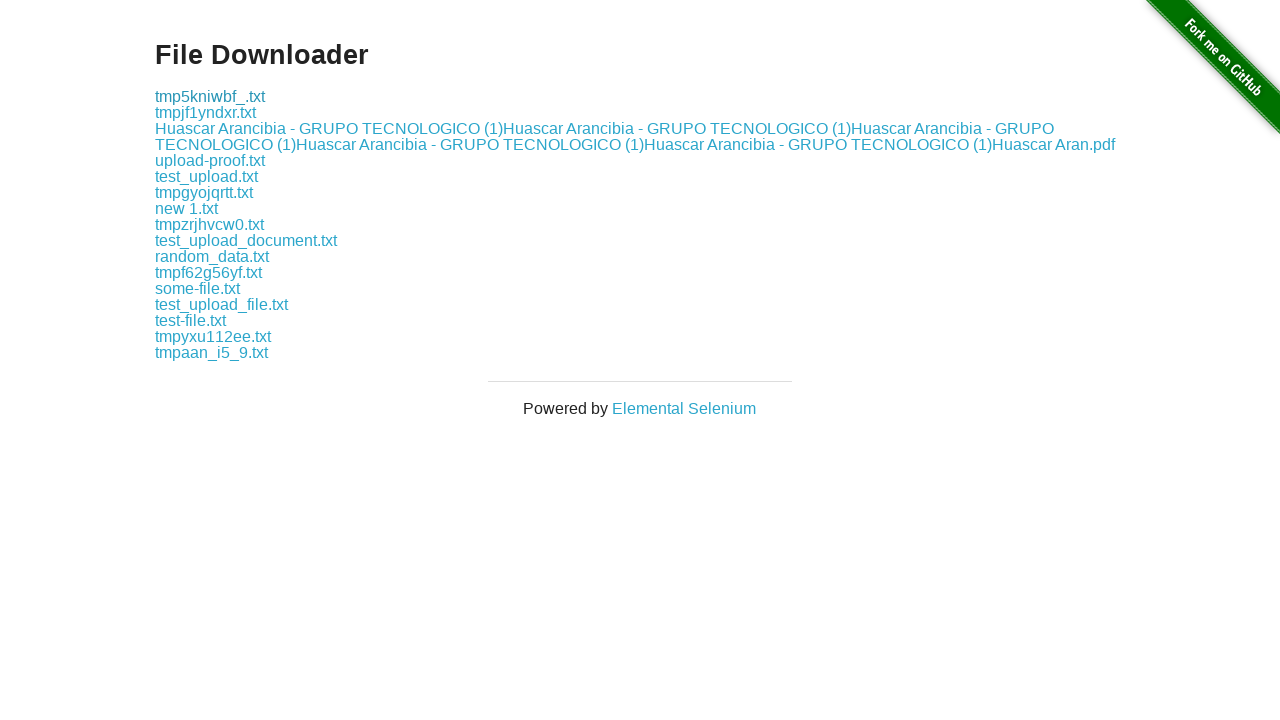

Download completed
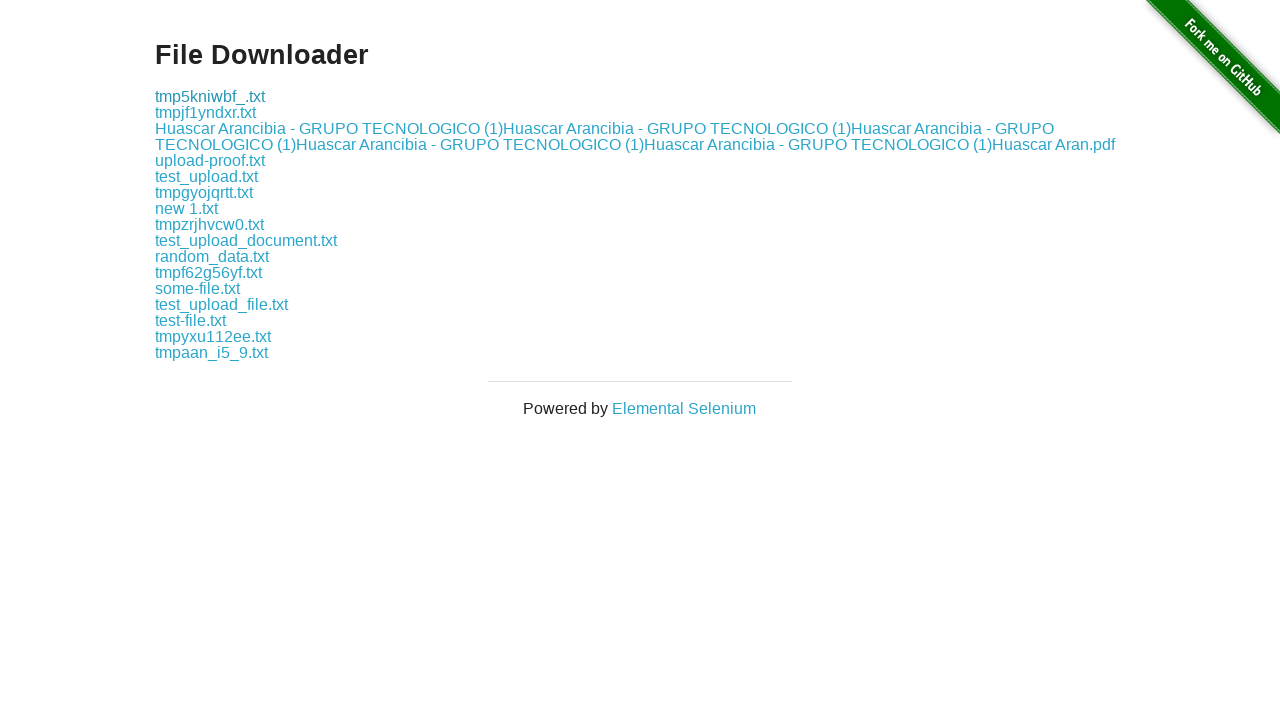

Verified download has a suggested filename
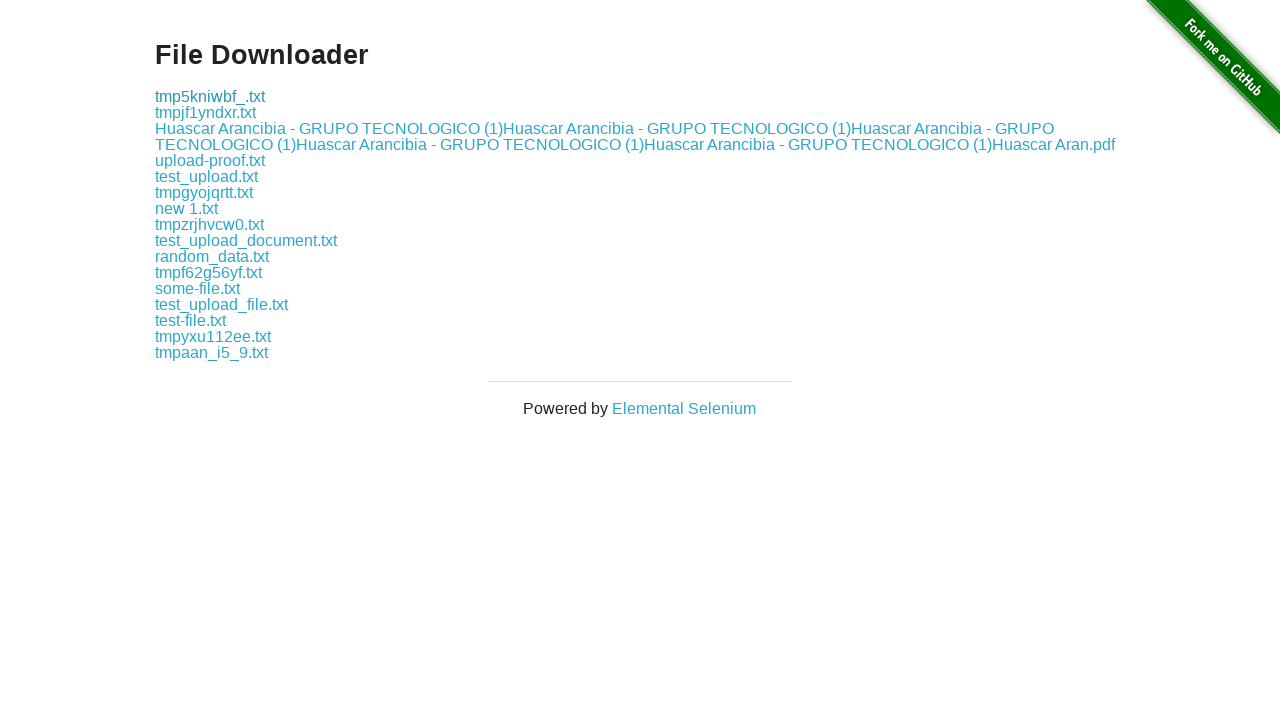

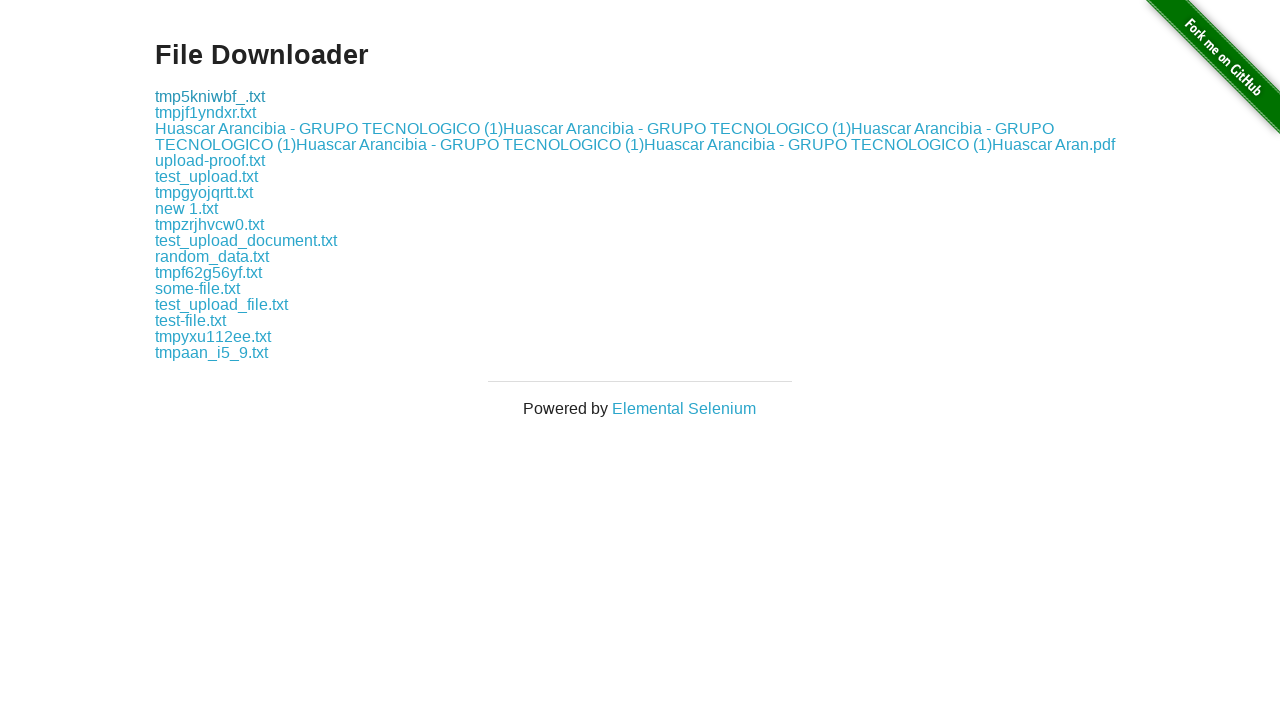